Navigates to W3Schools HTML examples page, sets viewport size to 1920x1080, and verifies the page loads correctly

Starting URL: https://www.w3schools.com/html/html_examples.asp

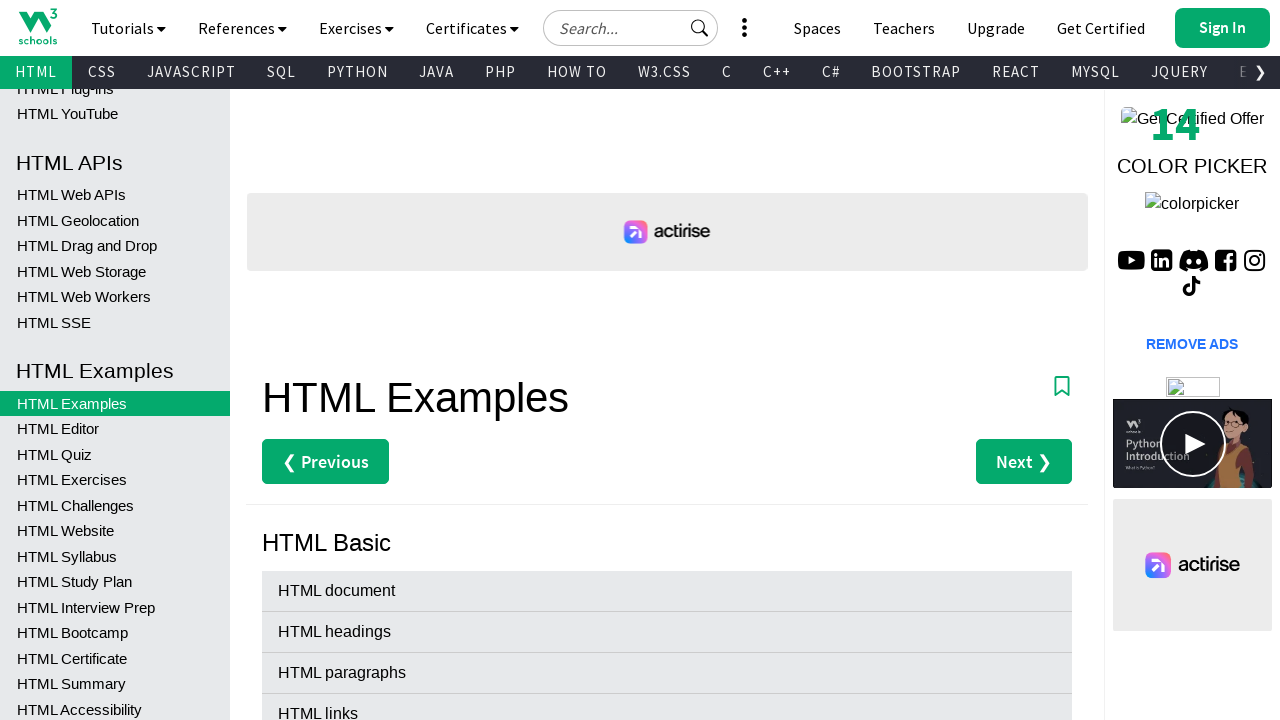

Set viewport size to 1920x1080
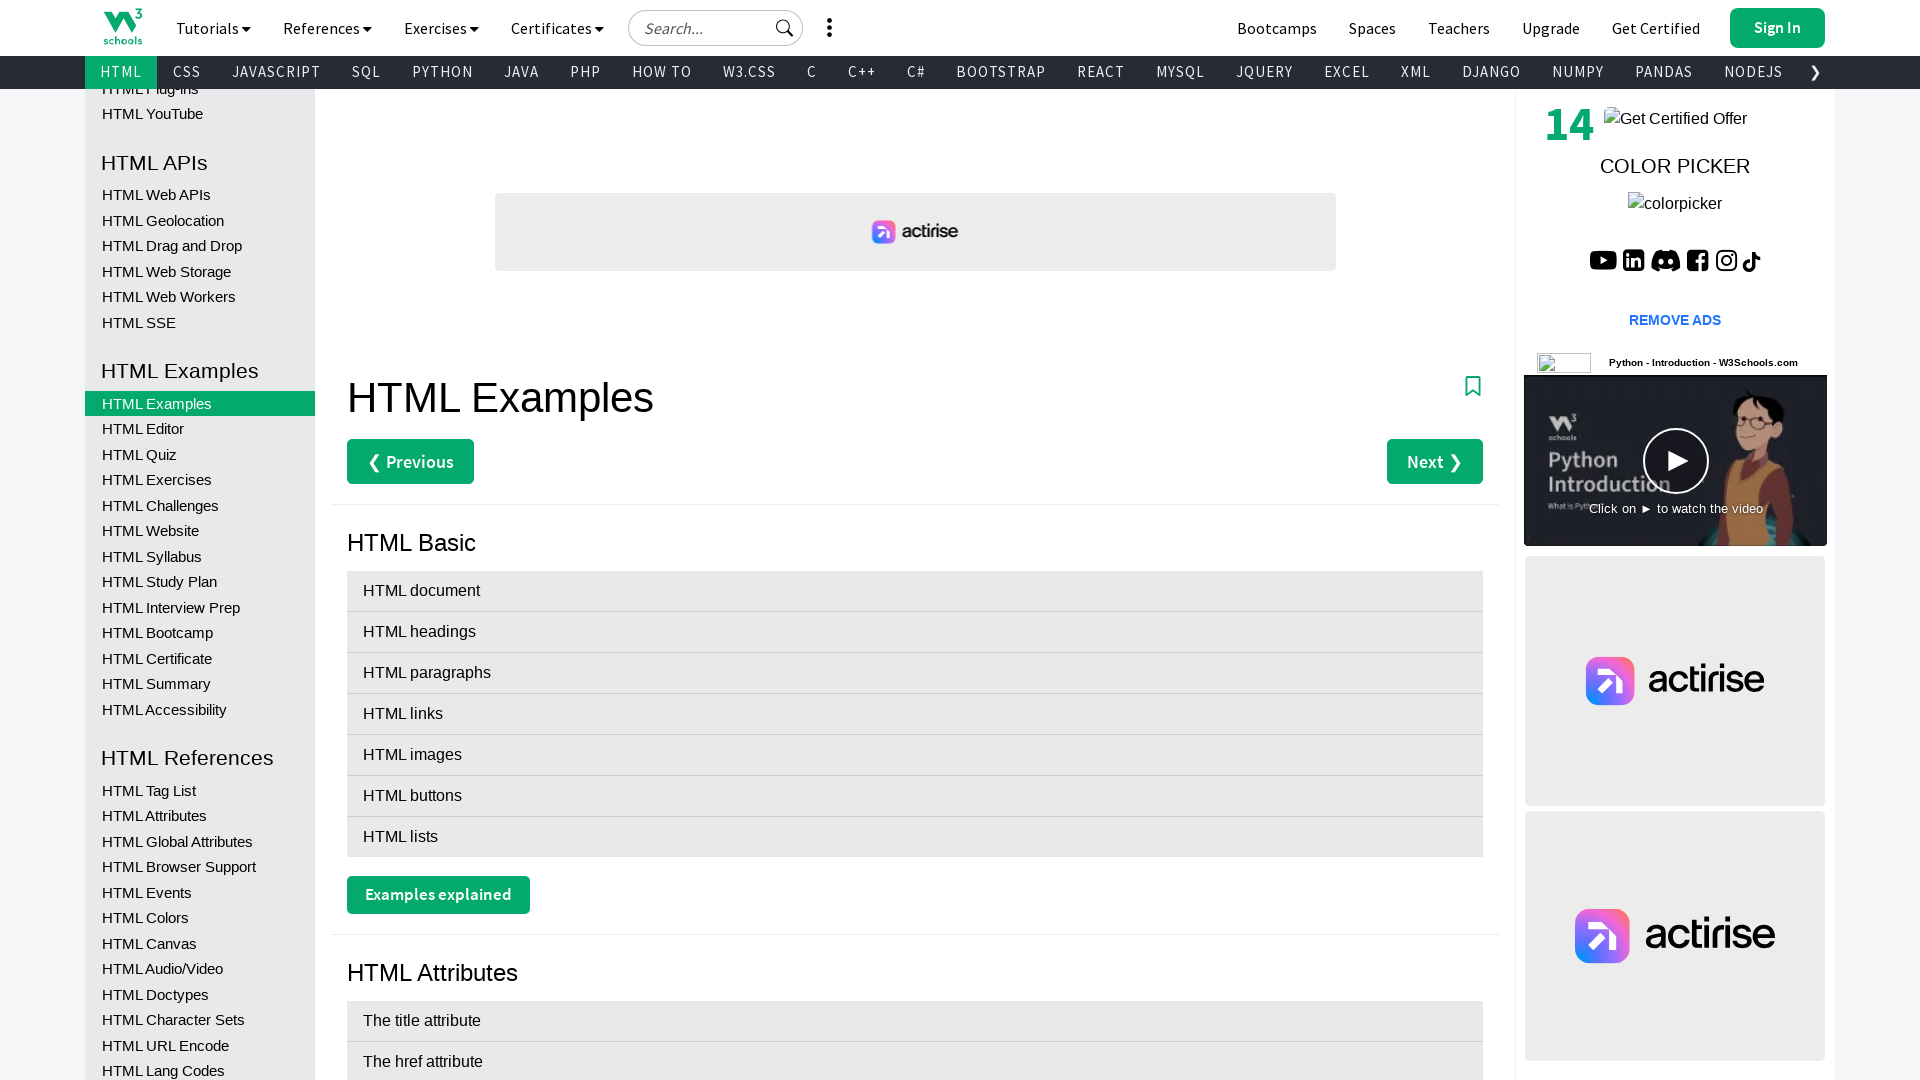

Page loaded successfully (domcontentloaded state reached)
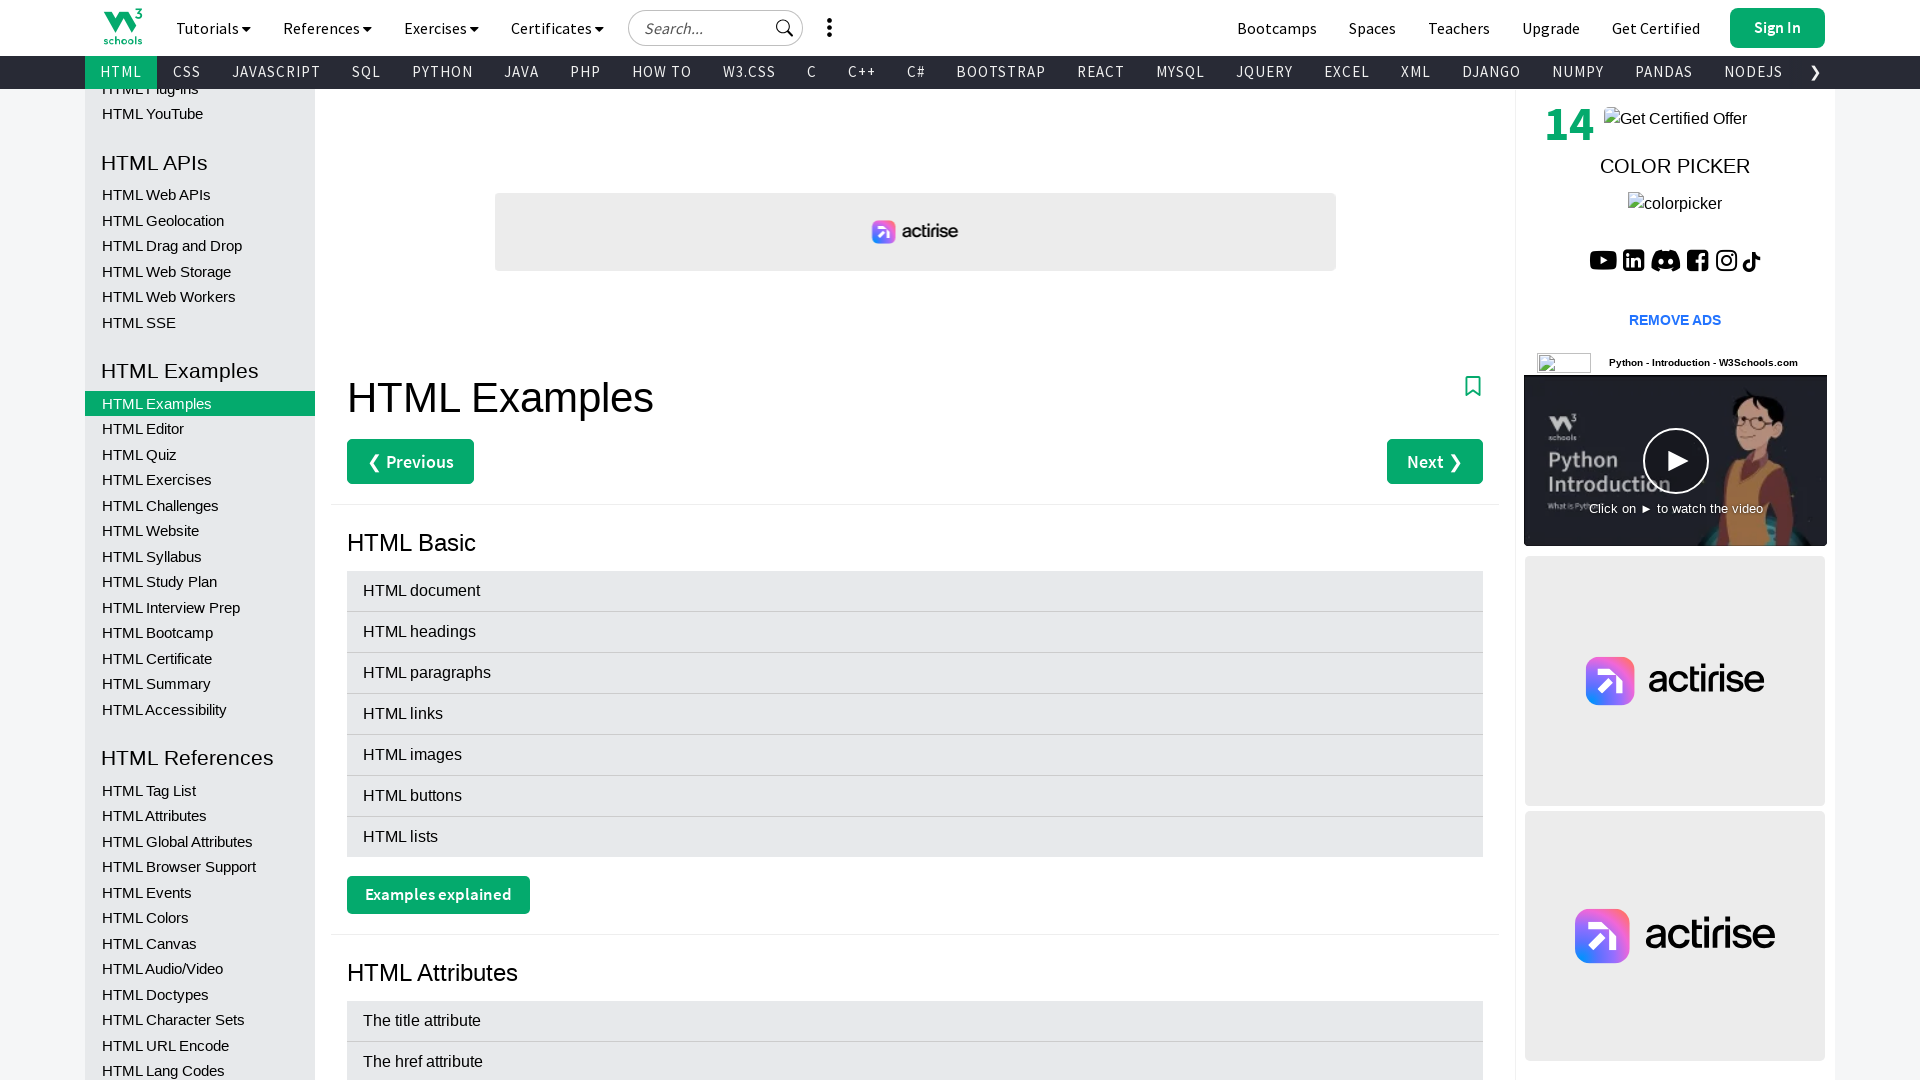

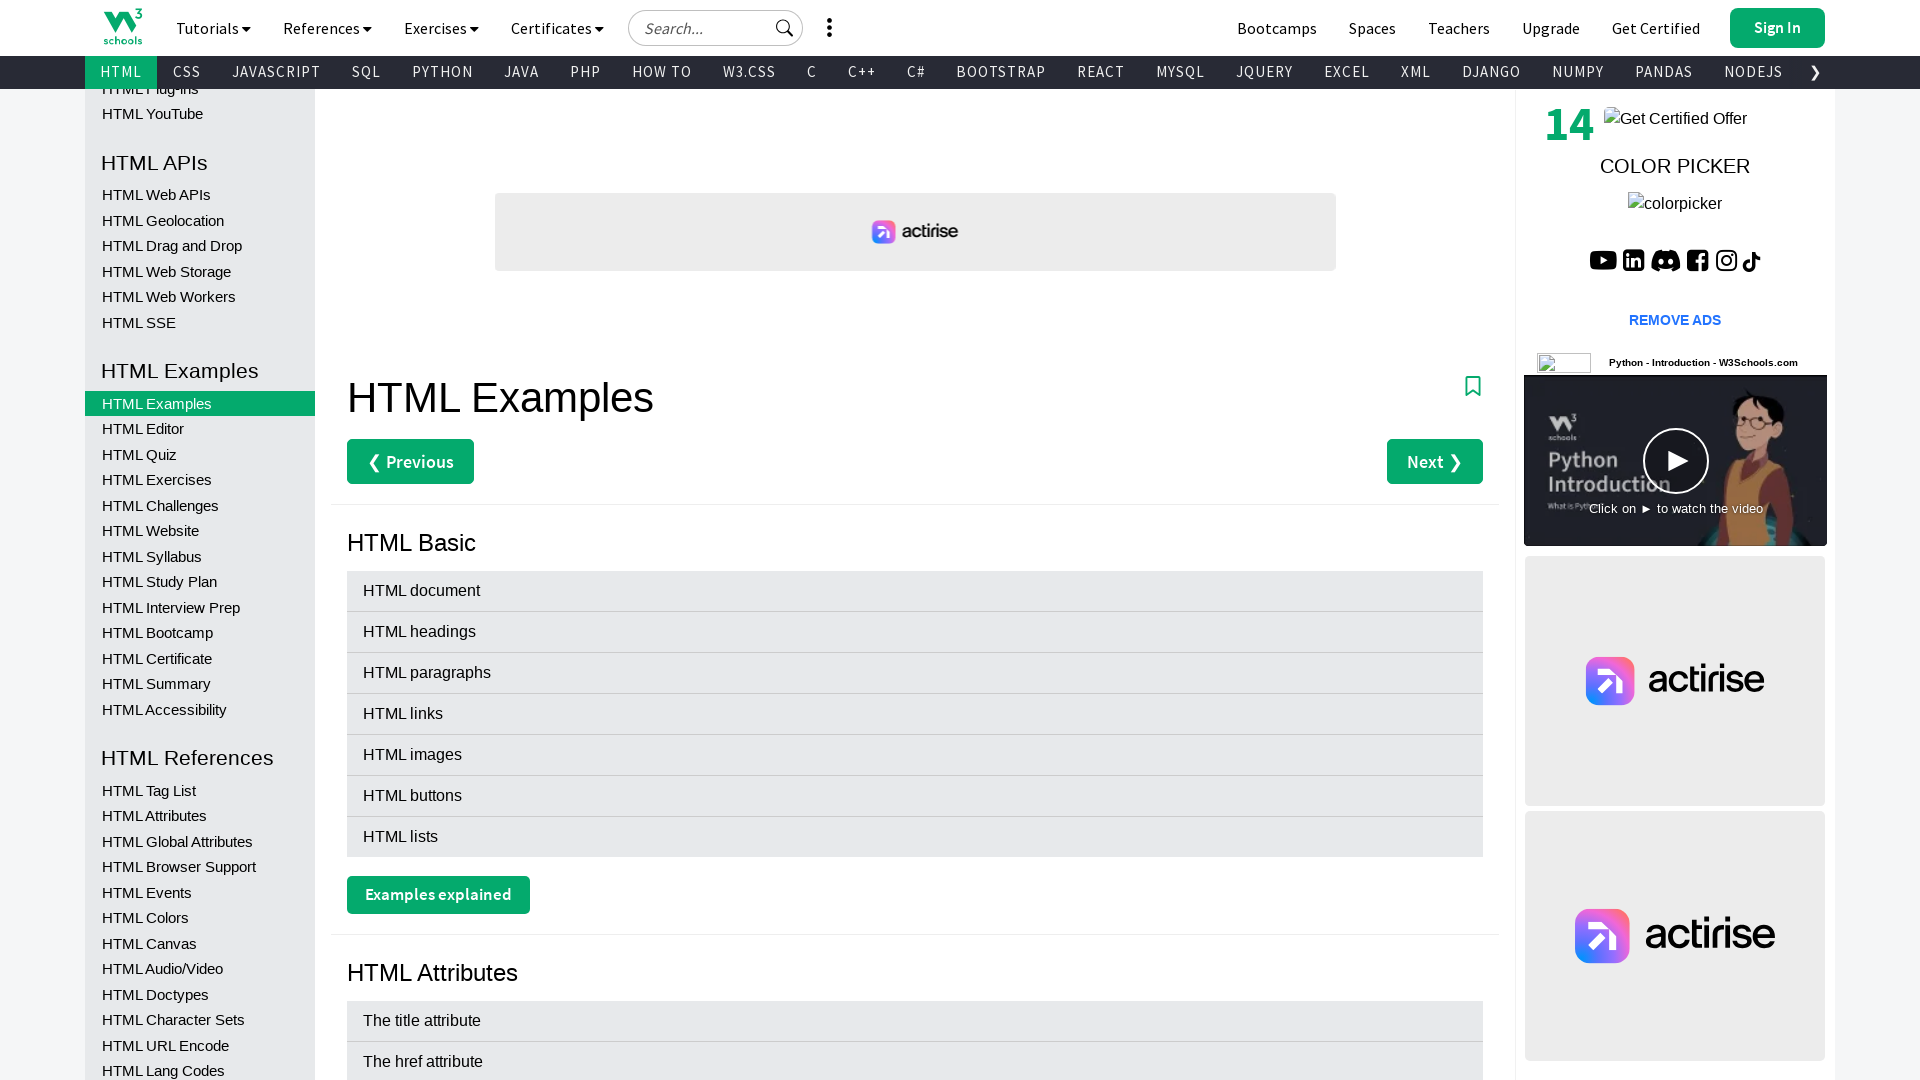